Tests navigation to product category and verifies add to cart button is displayed on product page

Starting URL: https://www.demoblaze.com

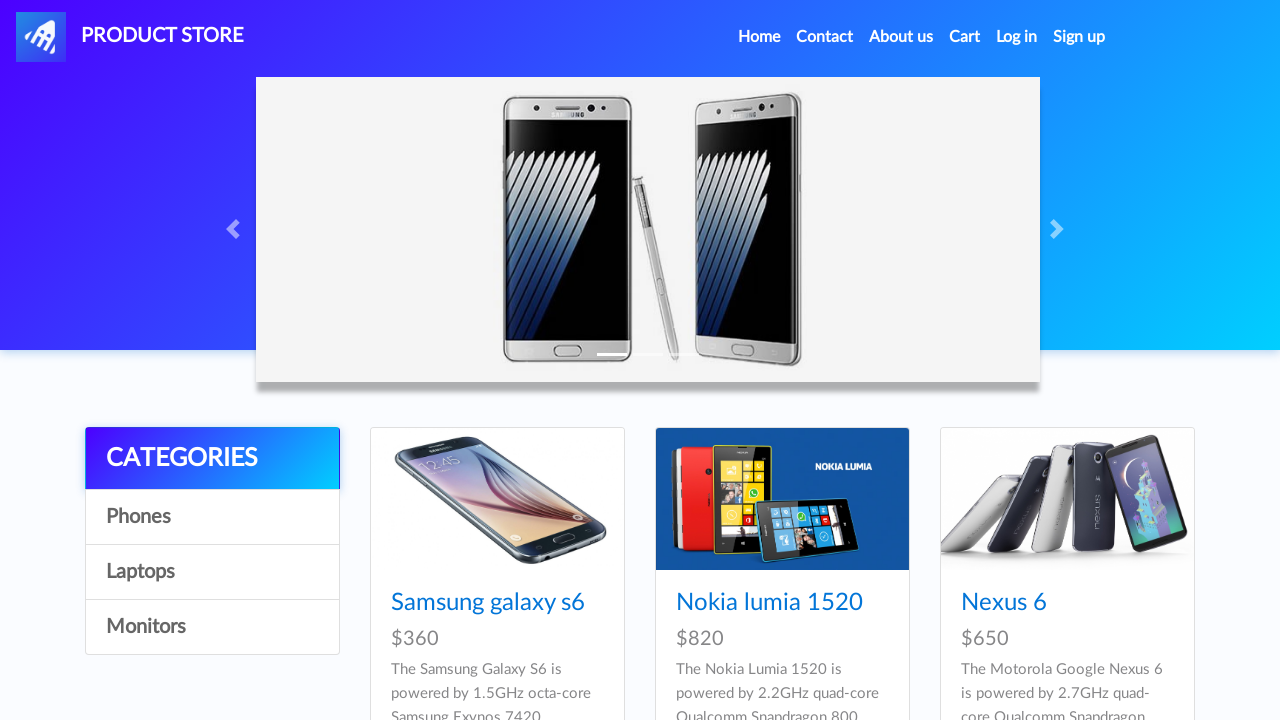

Clicked on Monitors category (4th item in list-group) at (212, 627) on div.list-group a:nth-child(4)
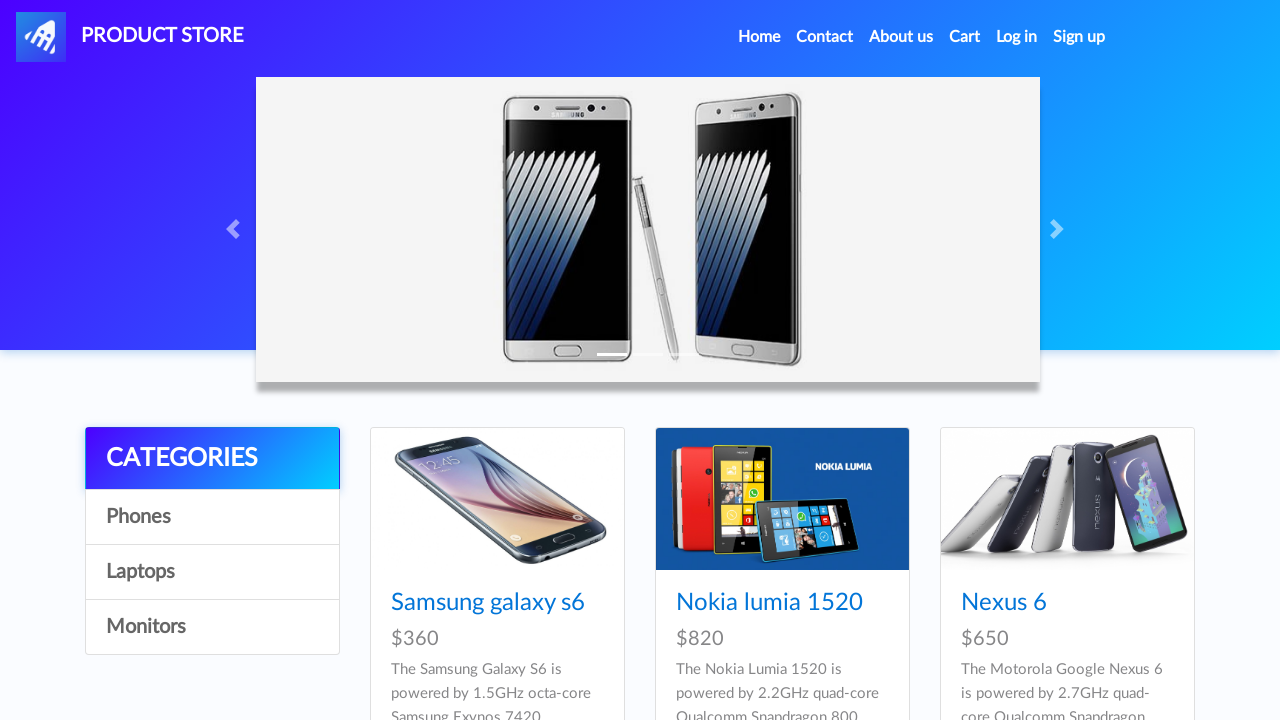

Waited 1 second for products to load
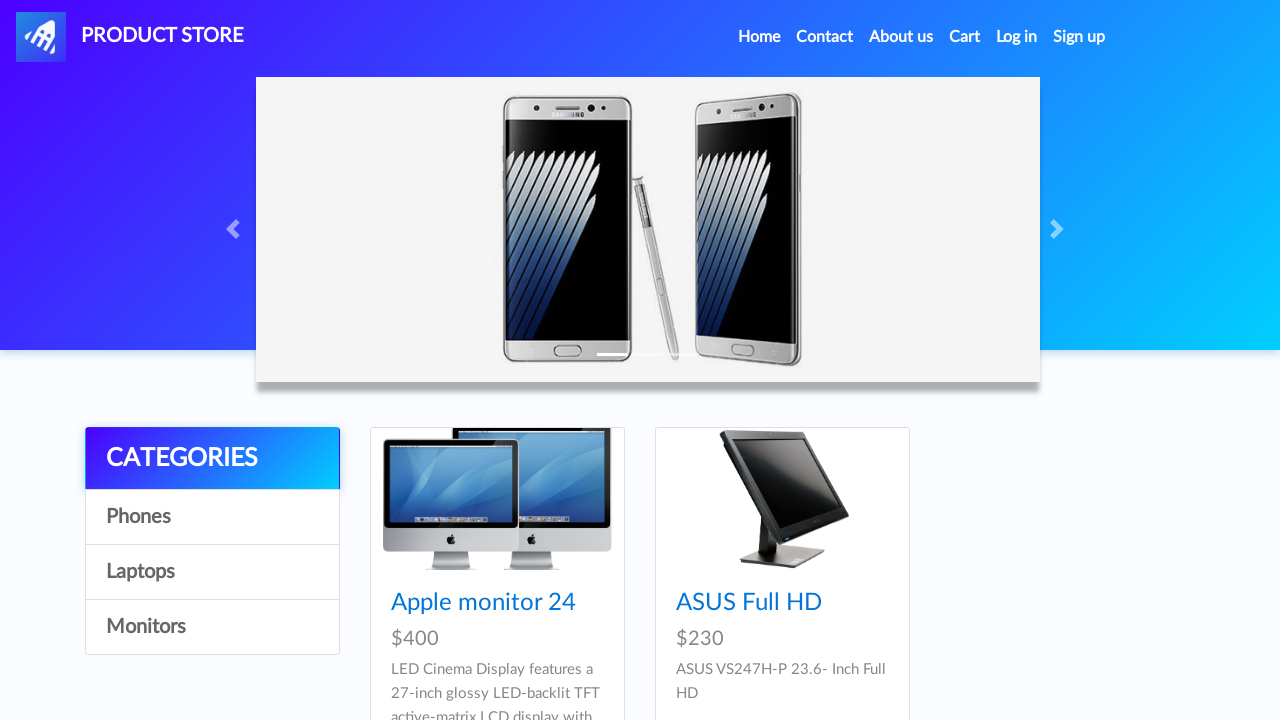

Clicked on product with ID 10 at (484, 603) on div.card-block h4 a[href='prod.html?idp_=10']
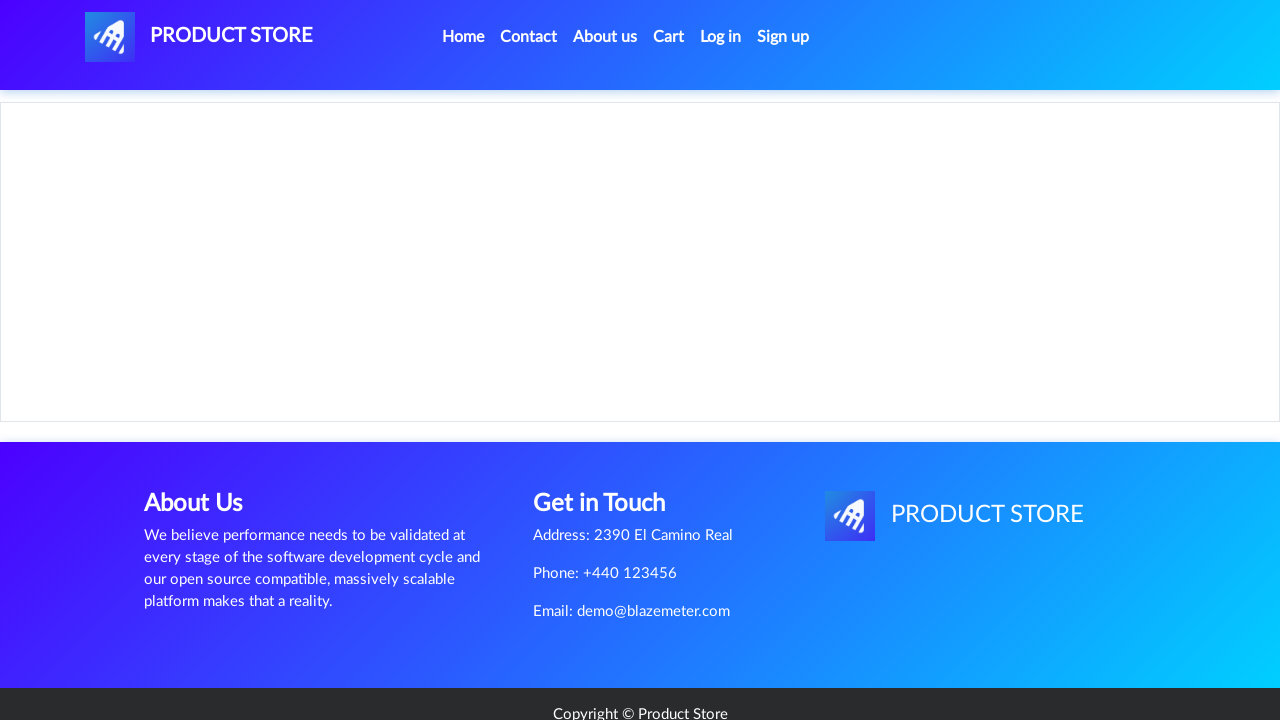

Add to cart button is displayed on product page
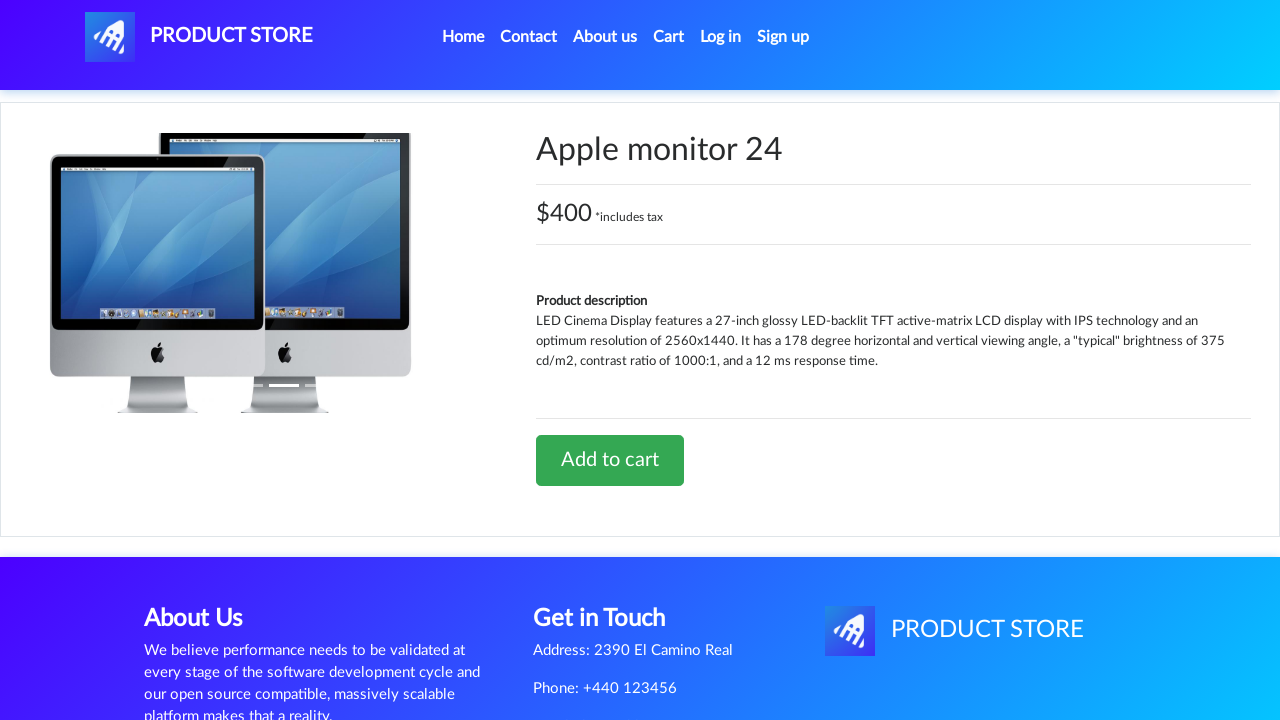

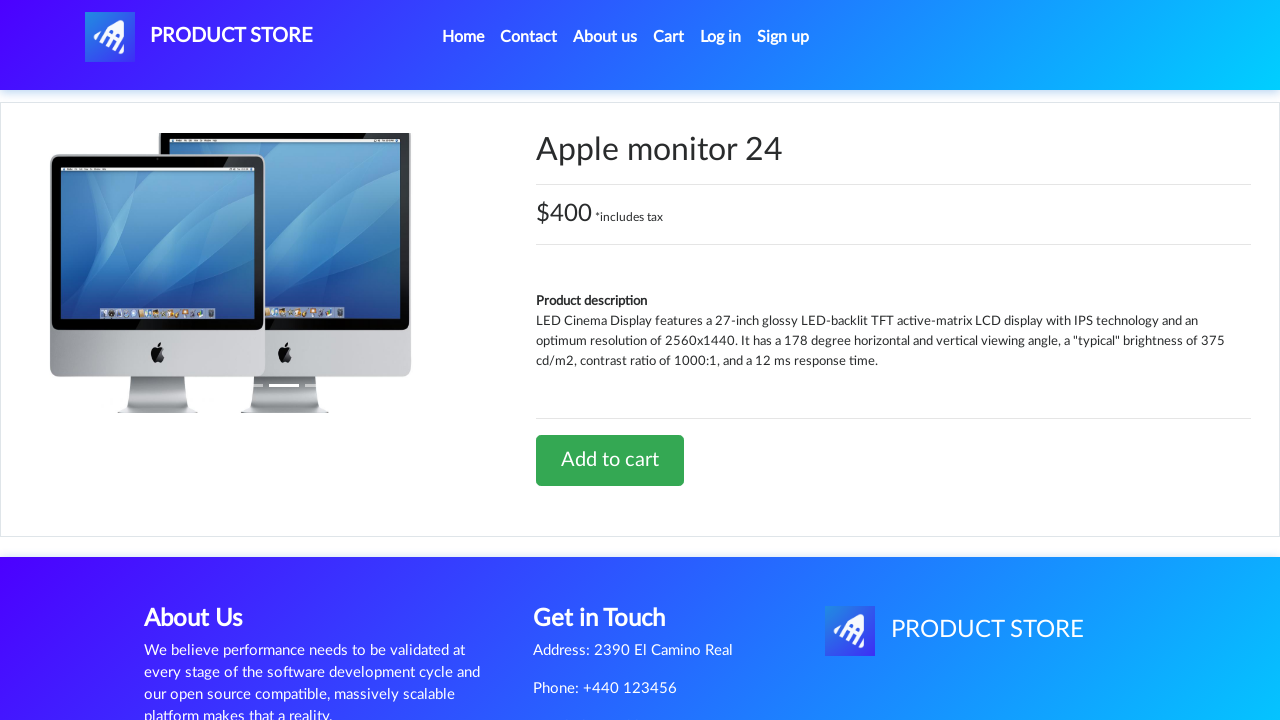